Tests JavaScript alert handling by clicking the first button and accepting the alert dialog

Starting URL: https://testcenter.techproeducation.com/index.php?page=javascript-alerts

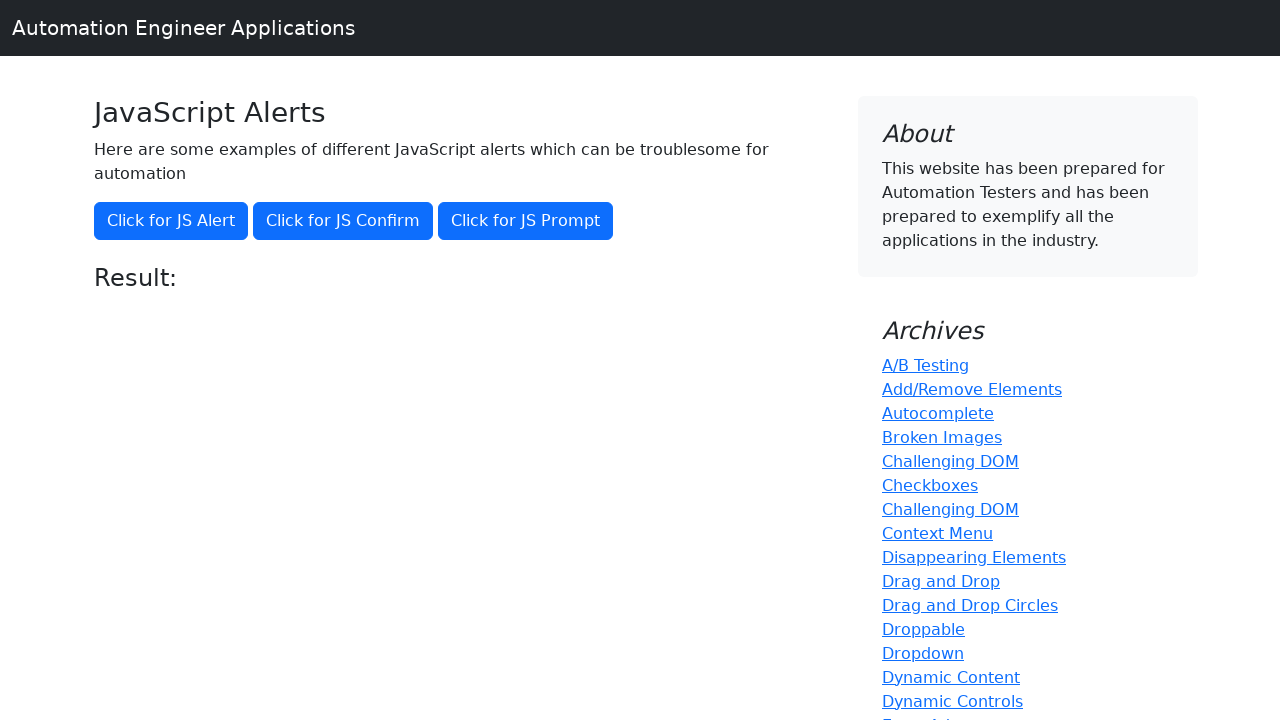

Clicked the first button to trigger the JavaScript alert at (171, 221) on (//button[@class='btn btn-primary'])[1]
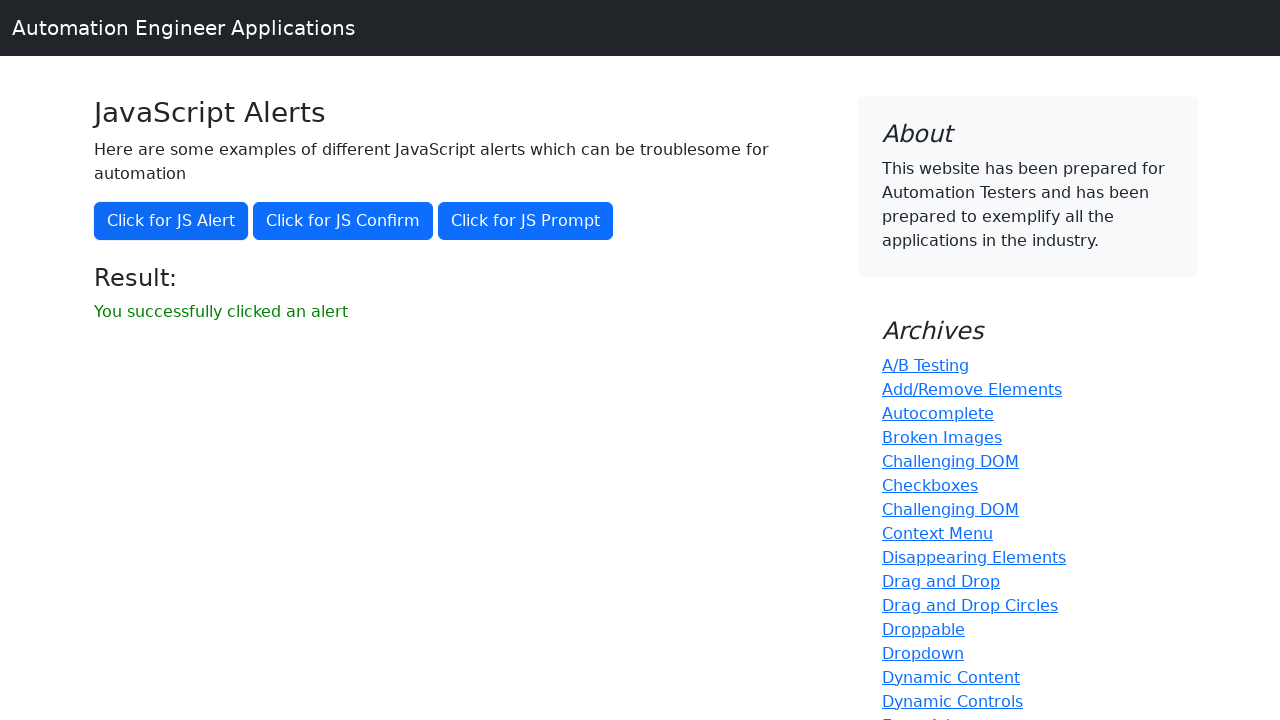

Set up dialog handler to accept the alert
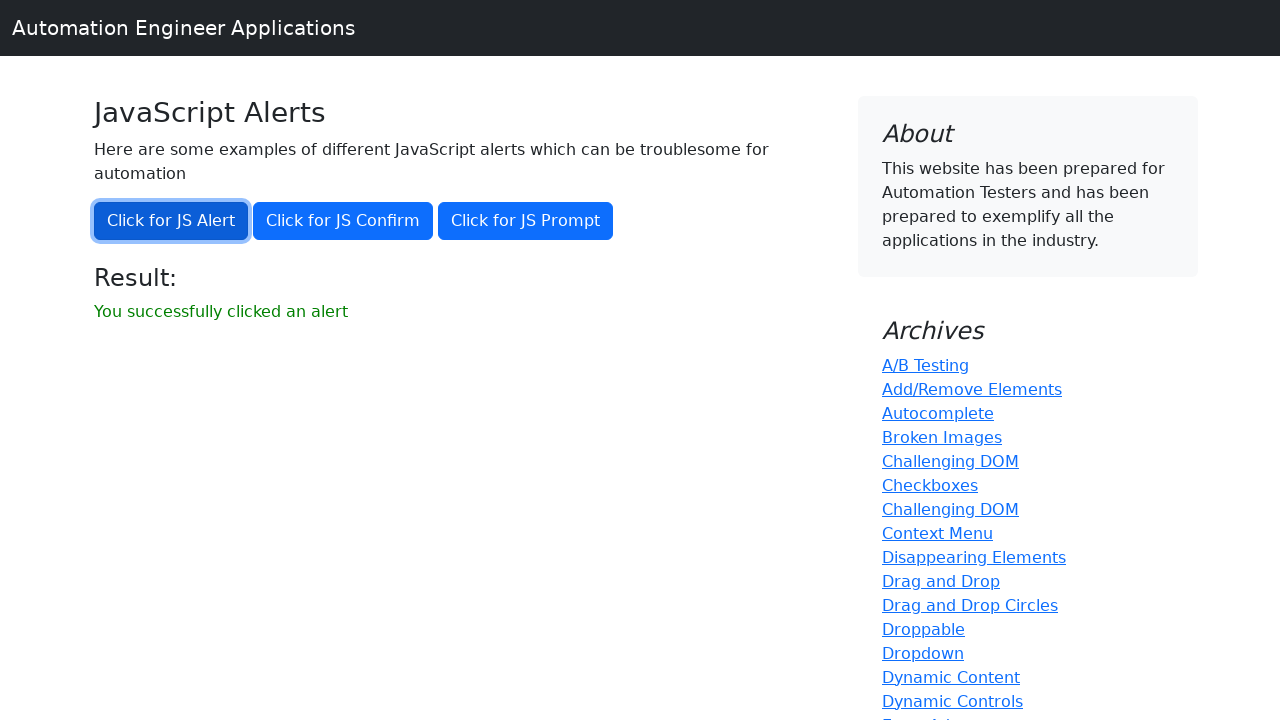

Retrieved result message text
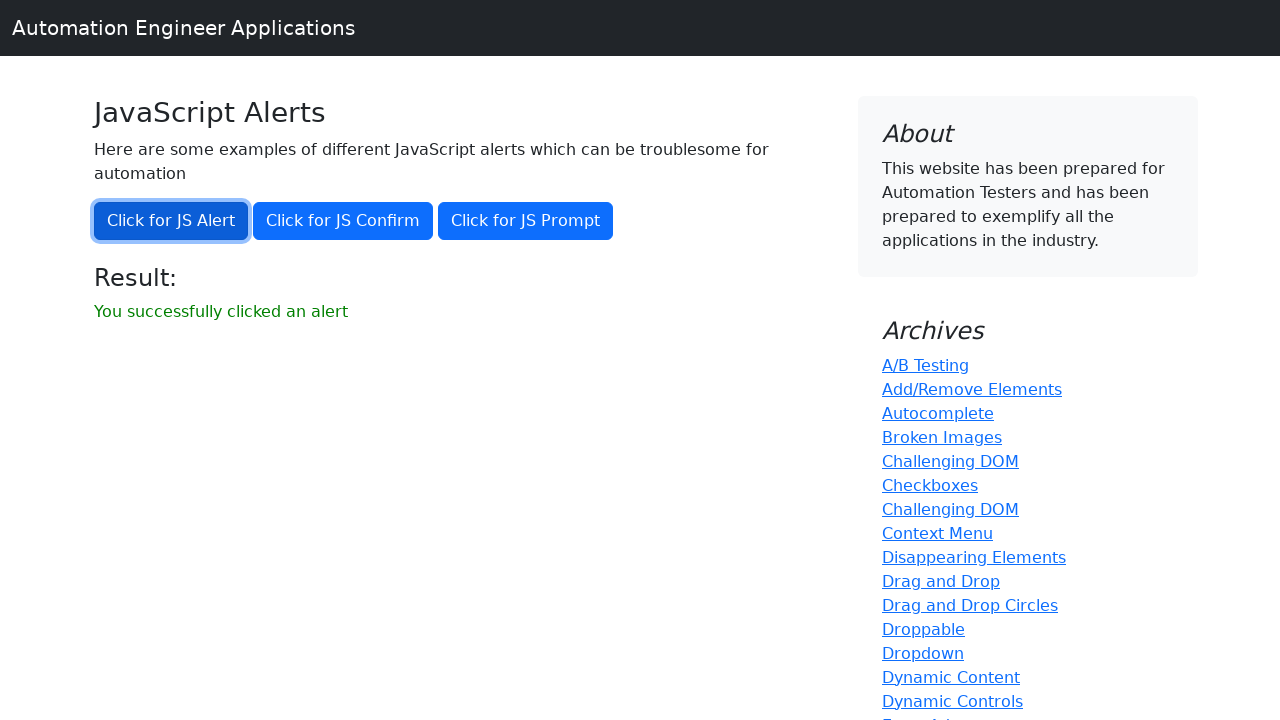

Verified result message matches expected text: 'You successfully clicked an alert'
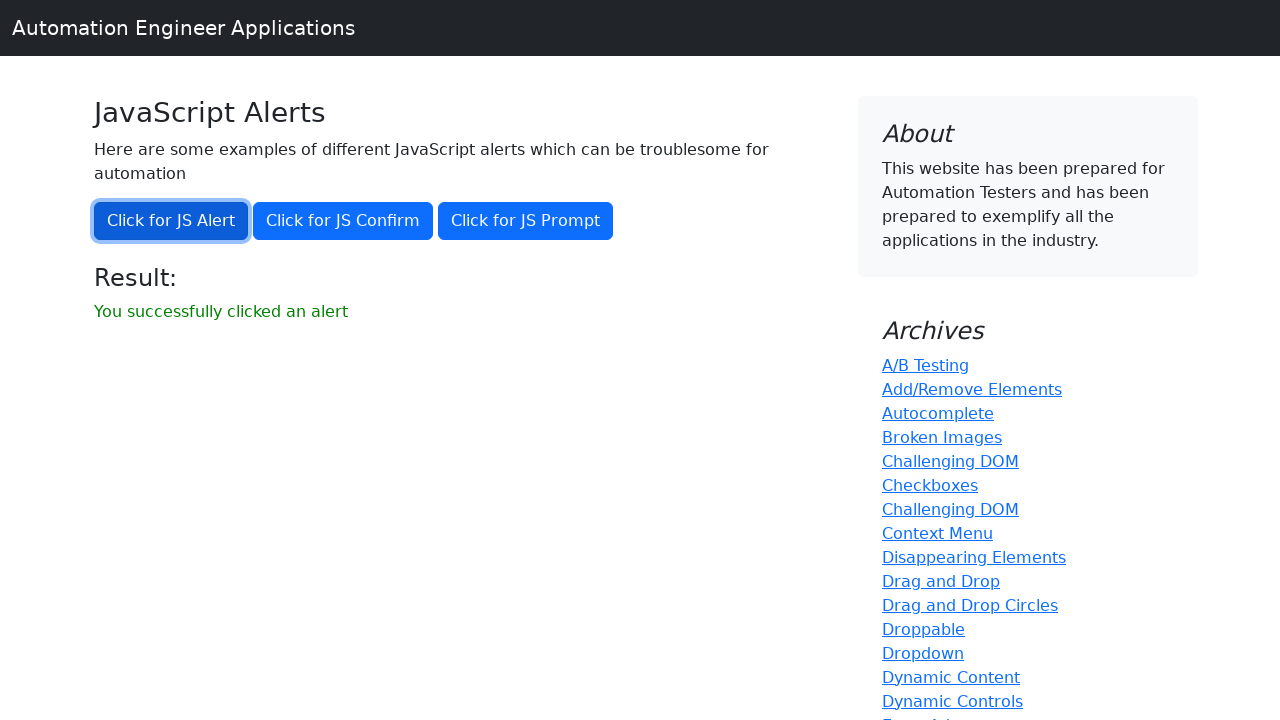

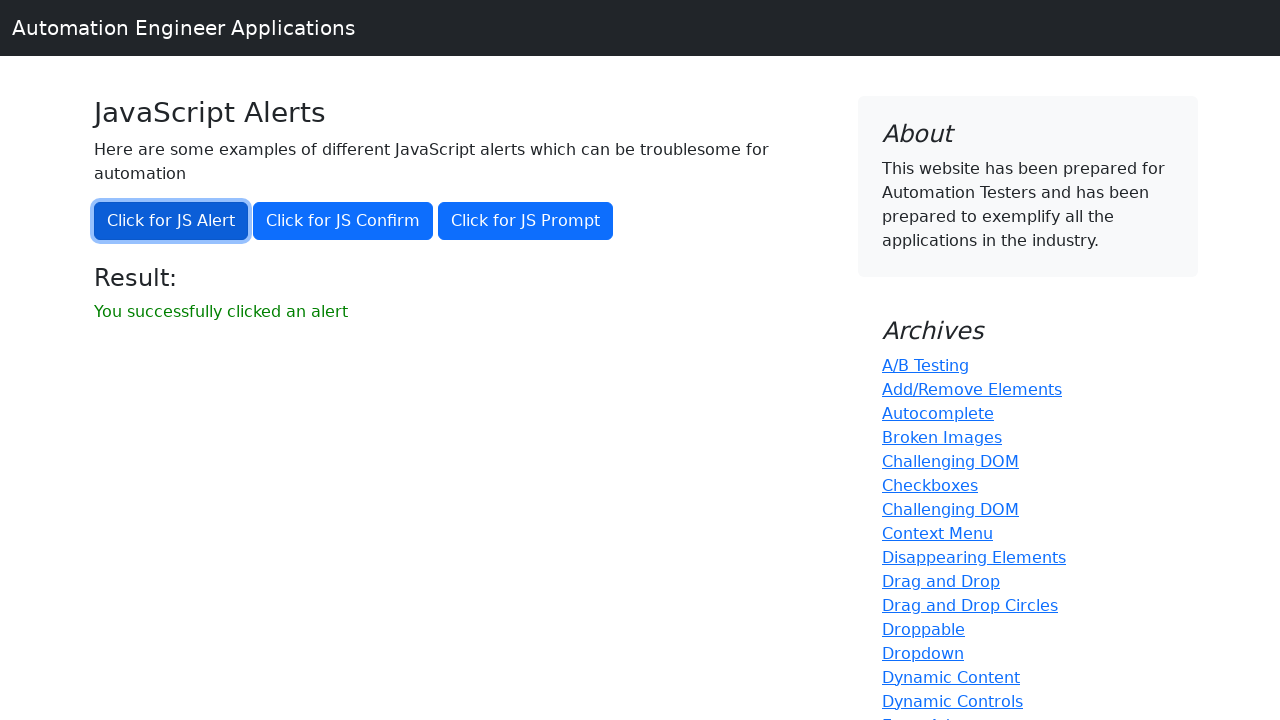